Tests passenger count selection by clicking increment button multiple times and then closing the dropdown

Starting URL: https://rahulshettyacademy.com/dropdownsPractise/

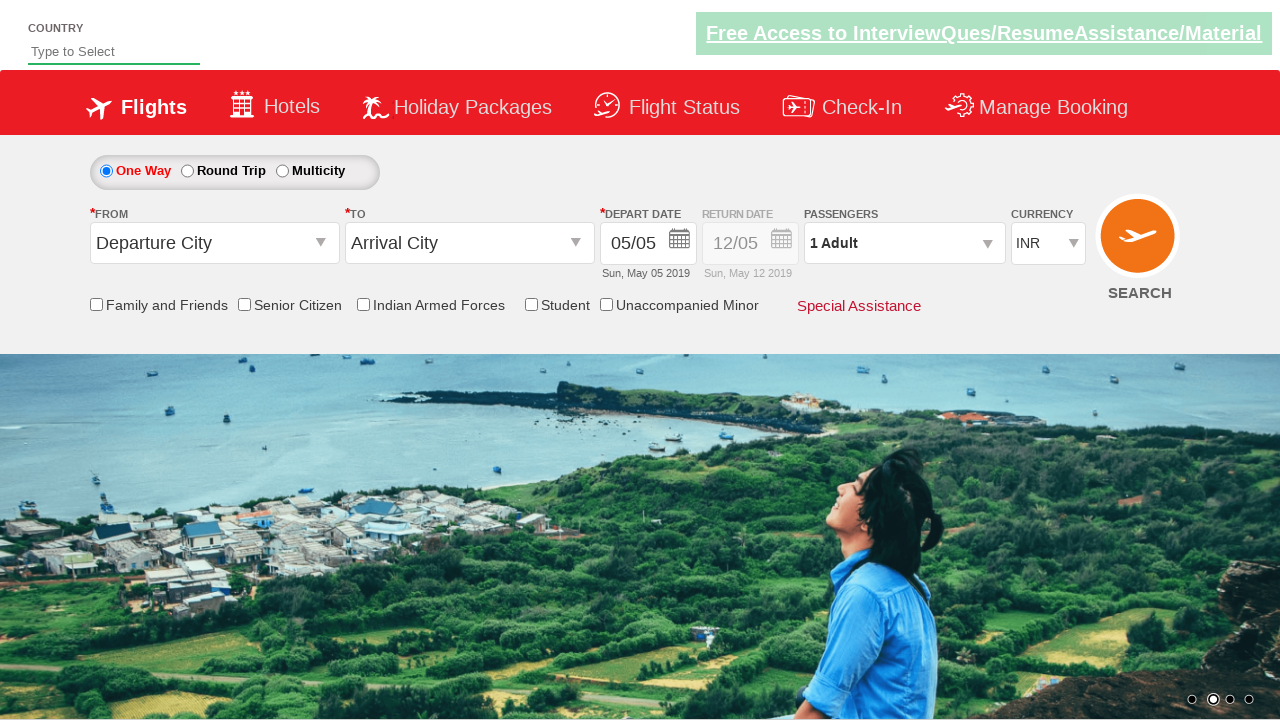

Waited 5 seconds for page to load
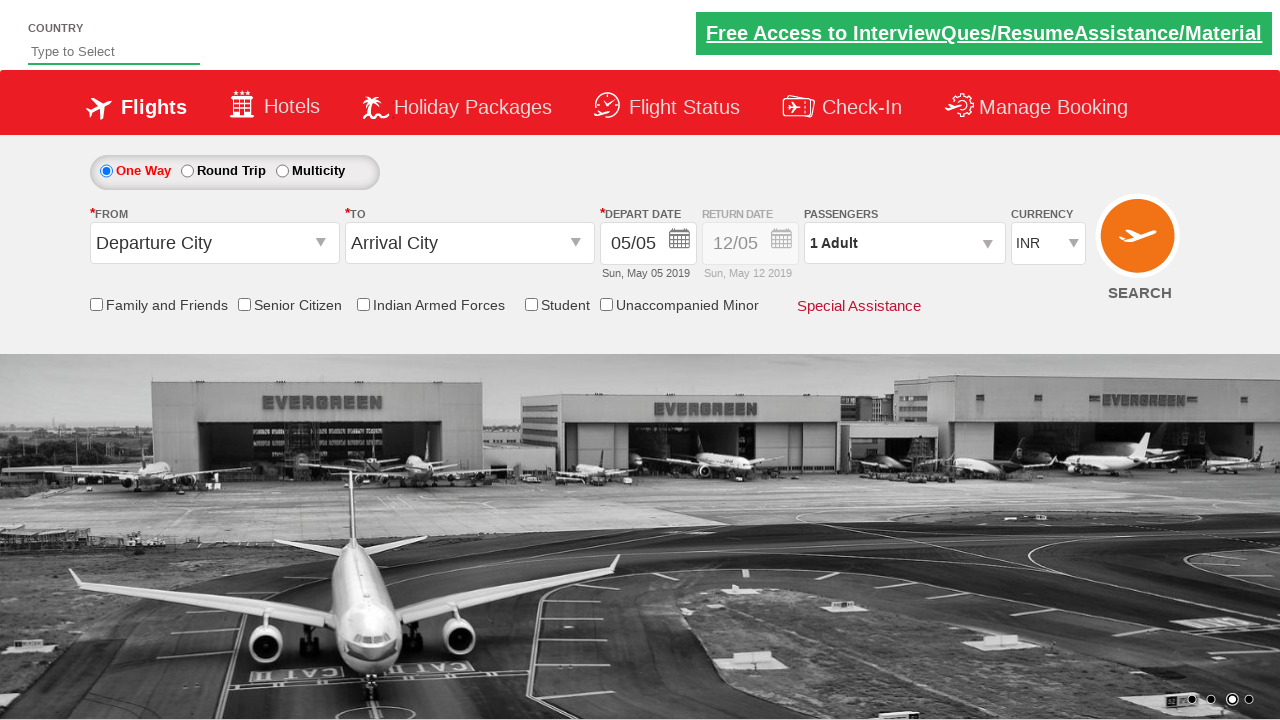

Clicked on passenger info dropdown at (904, 243) on #divpaxinfo
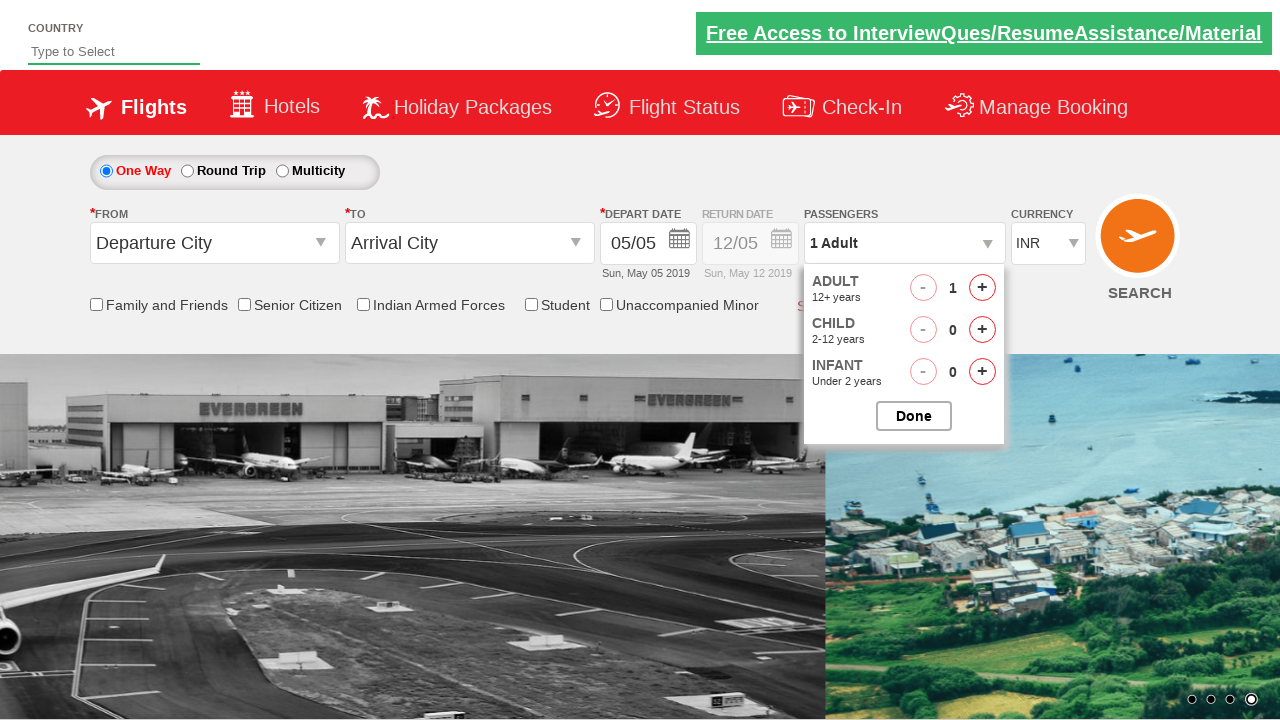

Waited 1 second before incrementing passenger count
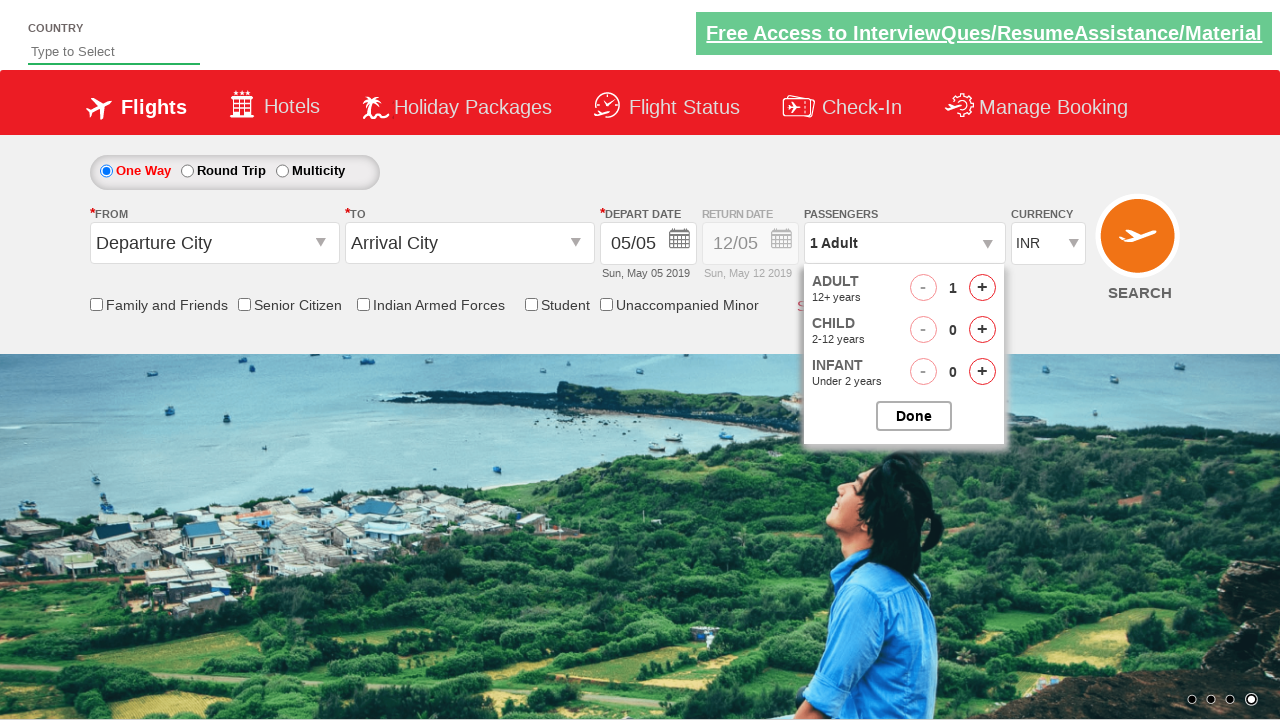

Clicked increment adult button (iteration 1) at (982, 288) on #hrefIncAdt
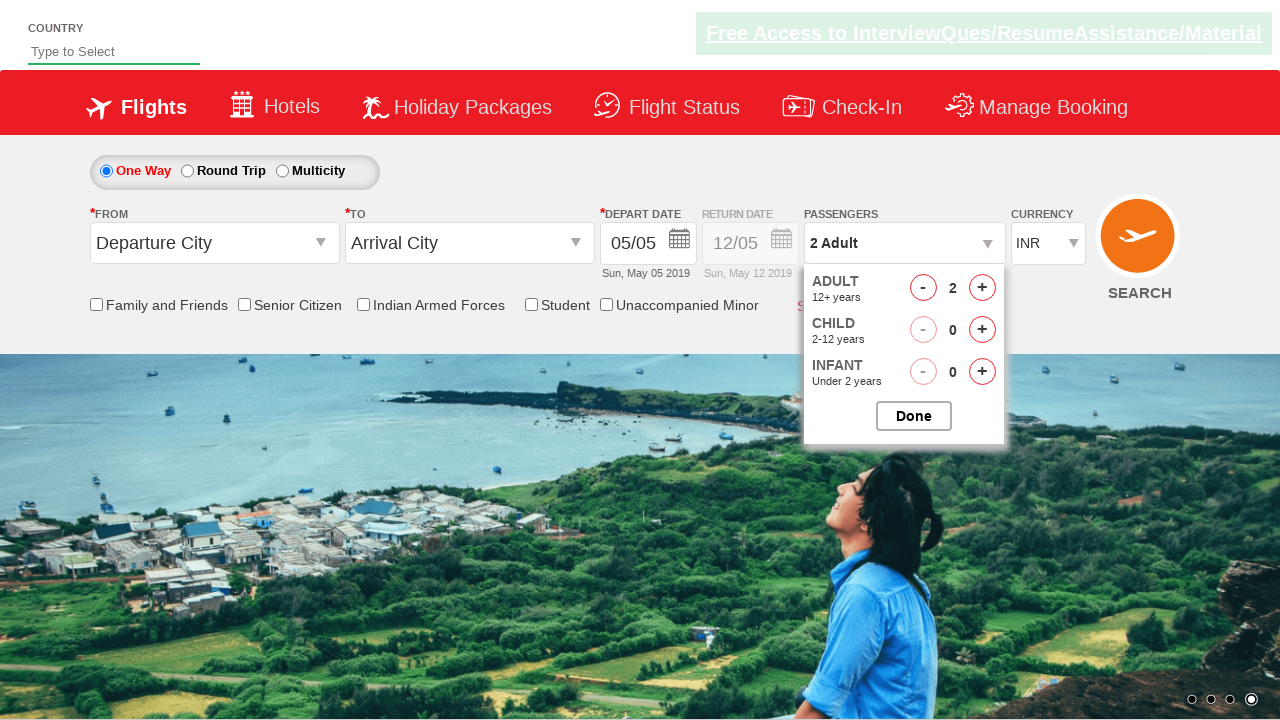

Waited 1 second before incrementing passenger count
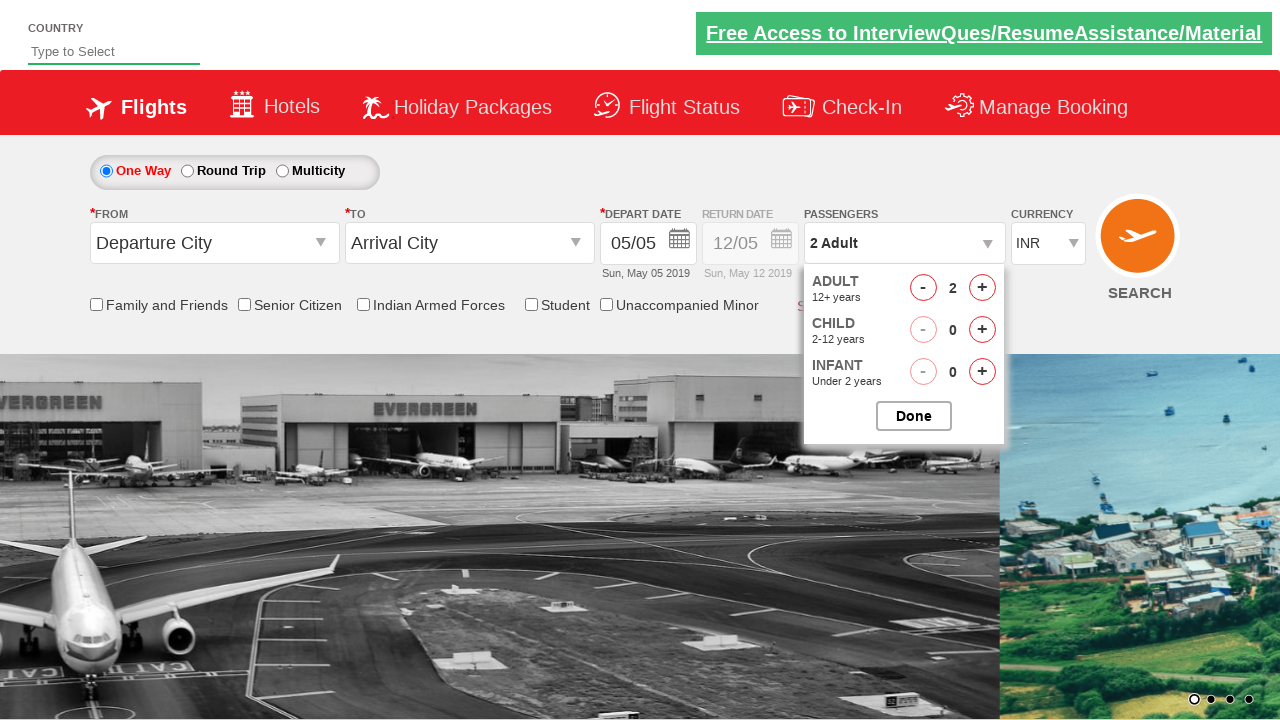

Clicked increment adult button (iteration 2) at (982, 288) on #hrefIncAdt
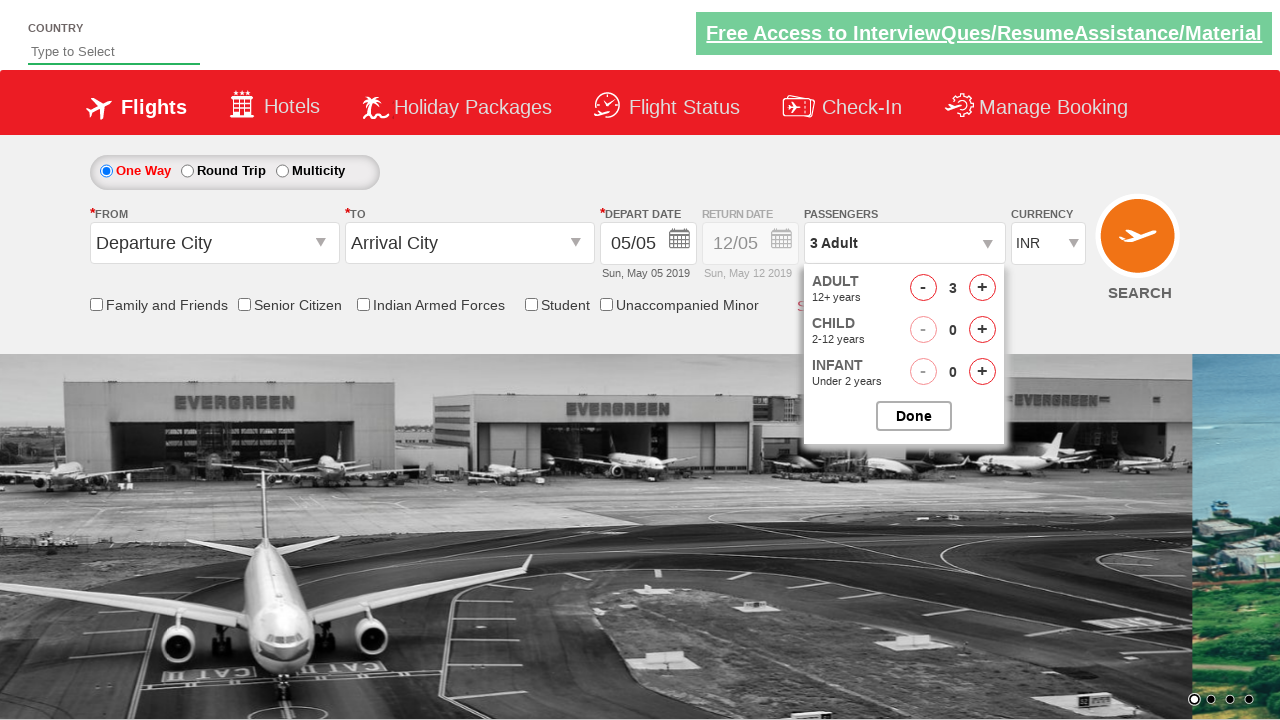

Clicked close button to close passenger dropdown at (914, 416) on #btnclosepaxoption
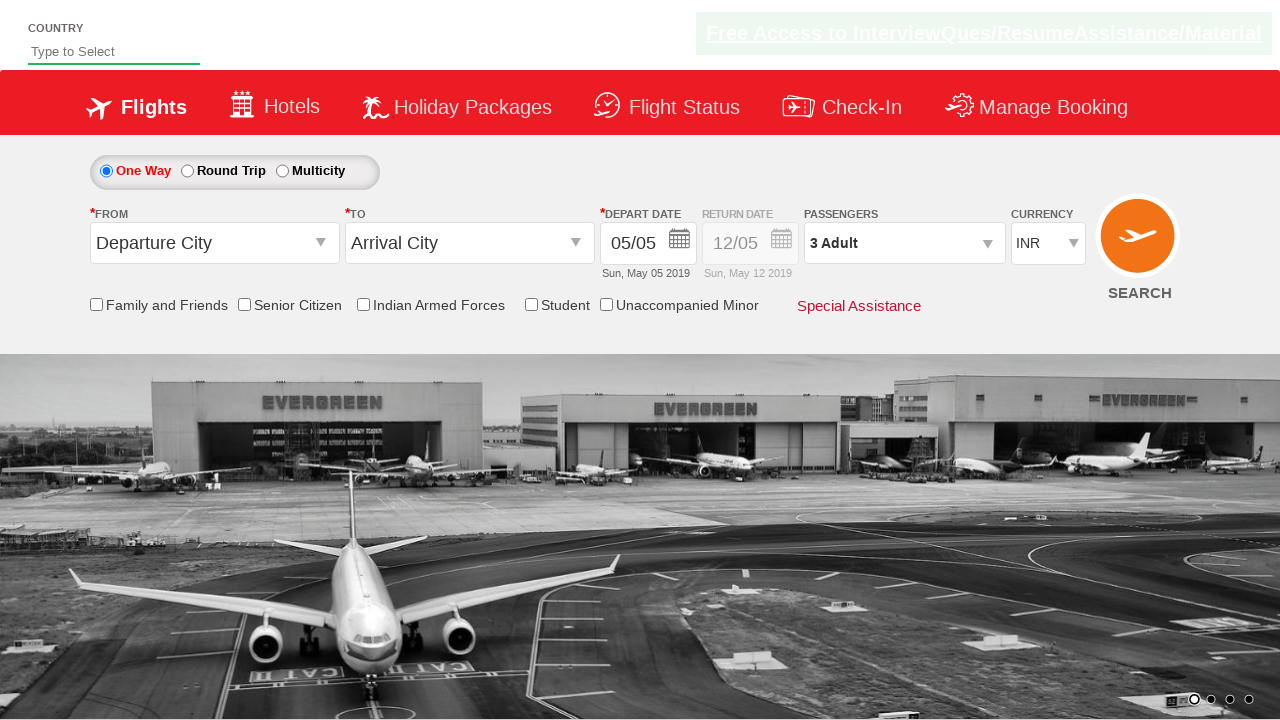

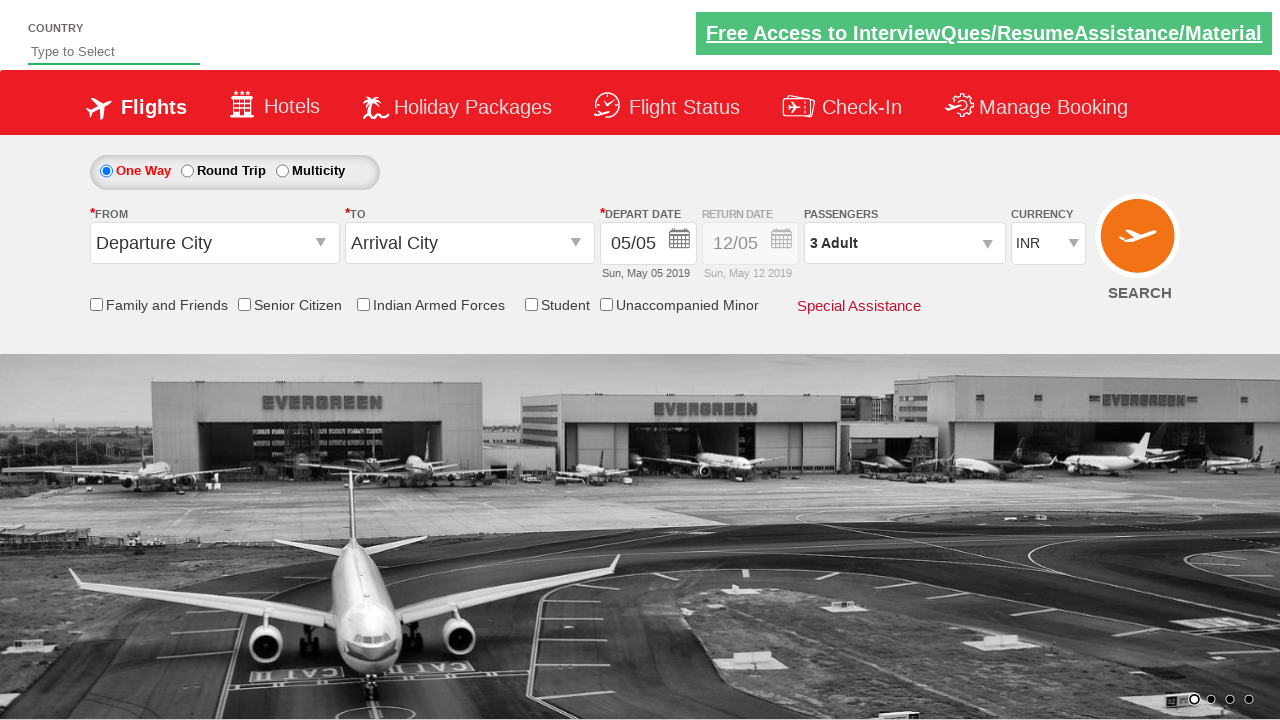